Tests date picker functionality by selecting a specific date (year, month, and day) from a calendar widget

Starting URL: https://www.dummyticket.com/dummy-ticket-for-visa-application/

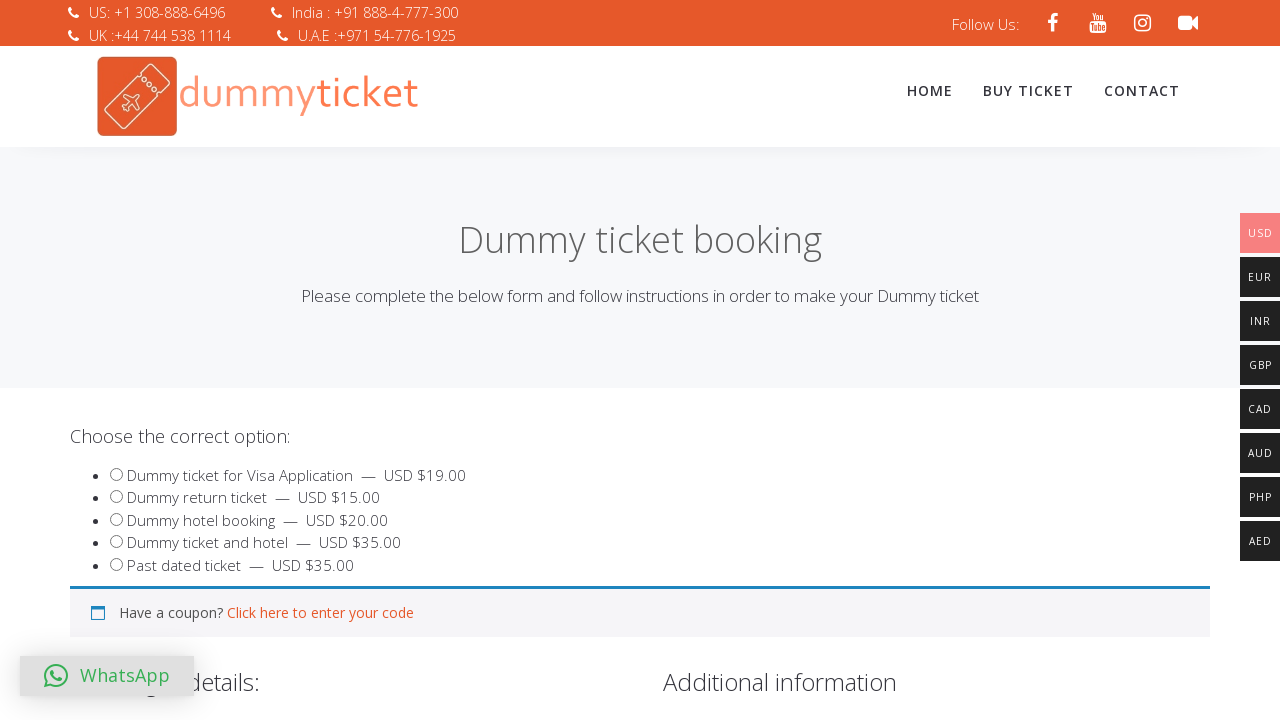

Clicked date picker field to open calendar widget at (344, 360) on #dob
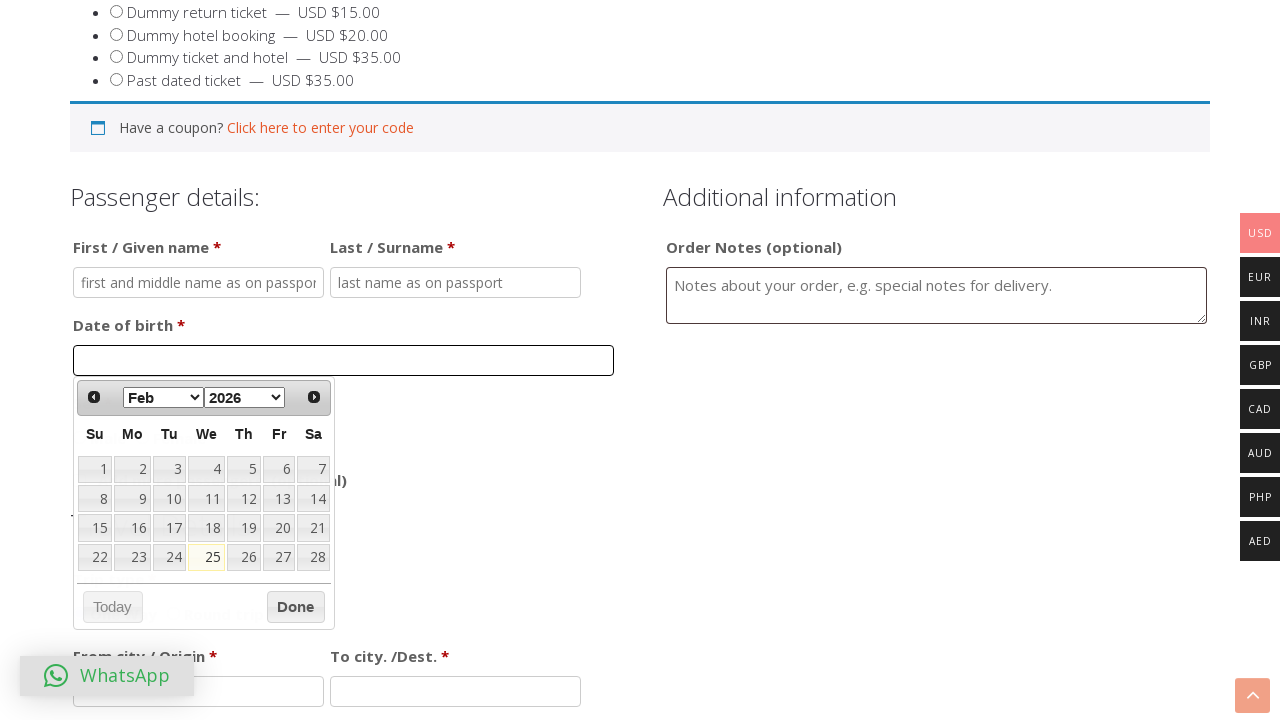

Date picker year selector became visible
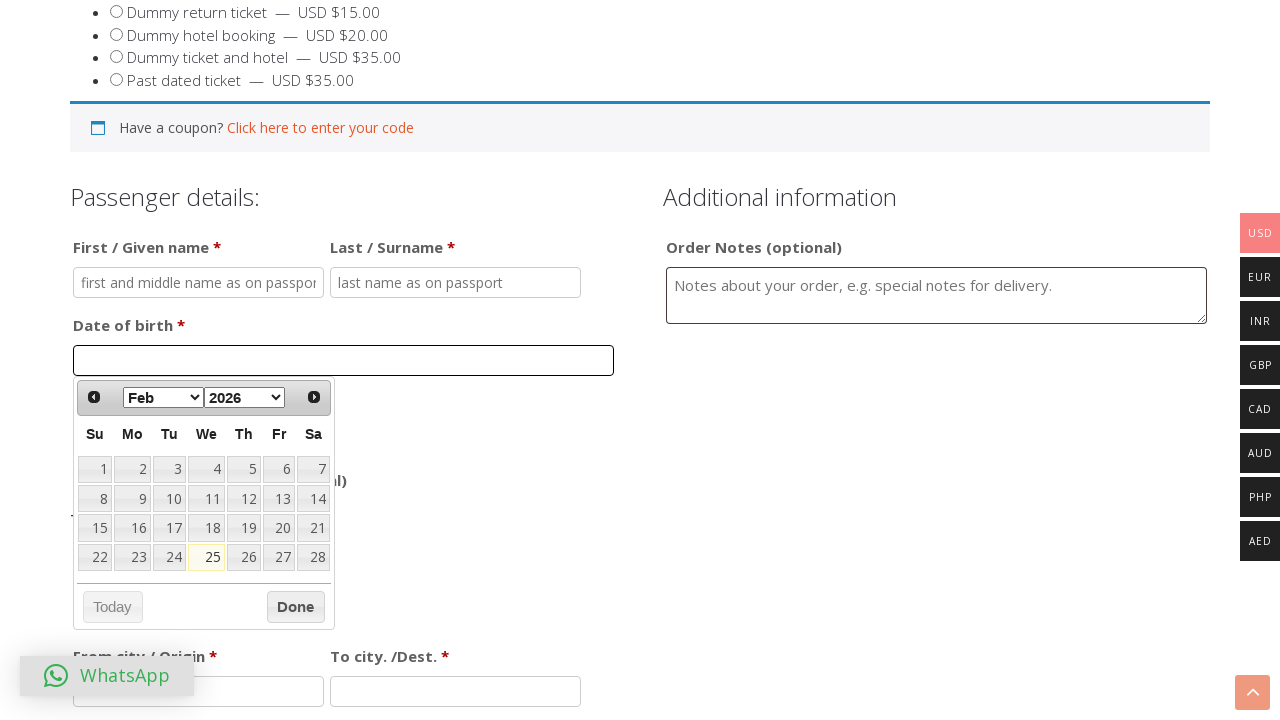

Selected year 2022 from year dropdown on select.ui-datepicker-year
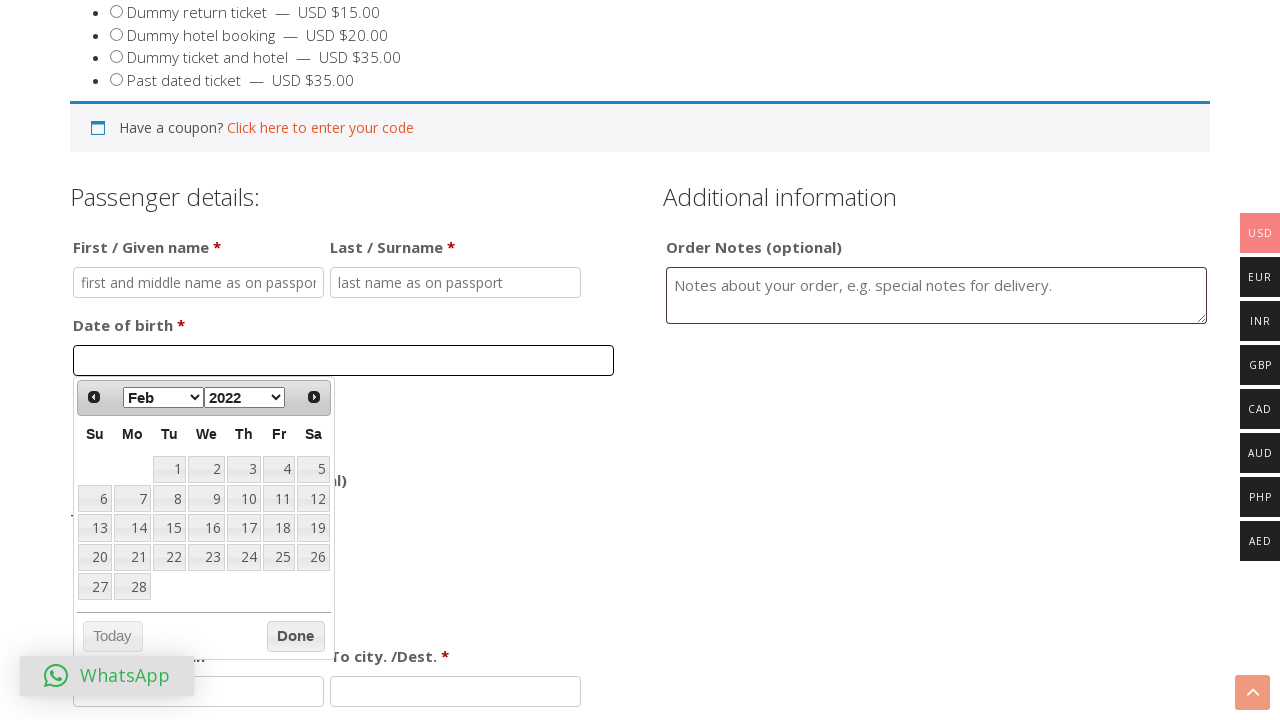

Selected April from month dropdown on select.ui-datepicker-month
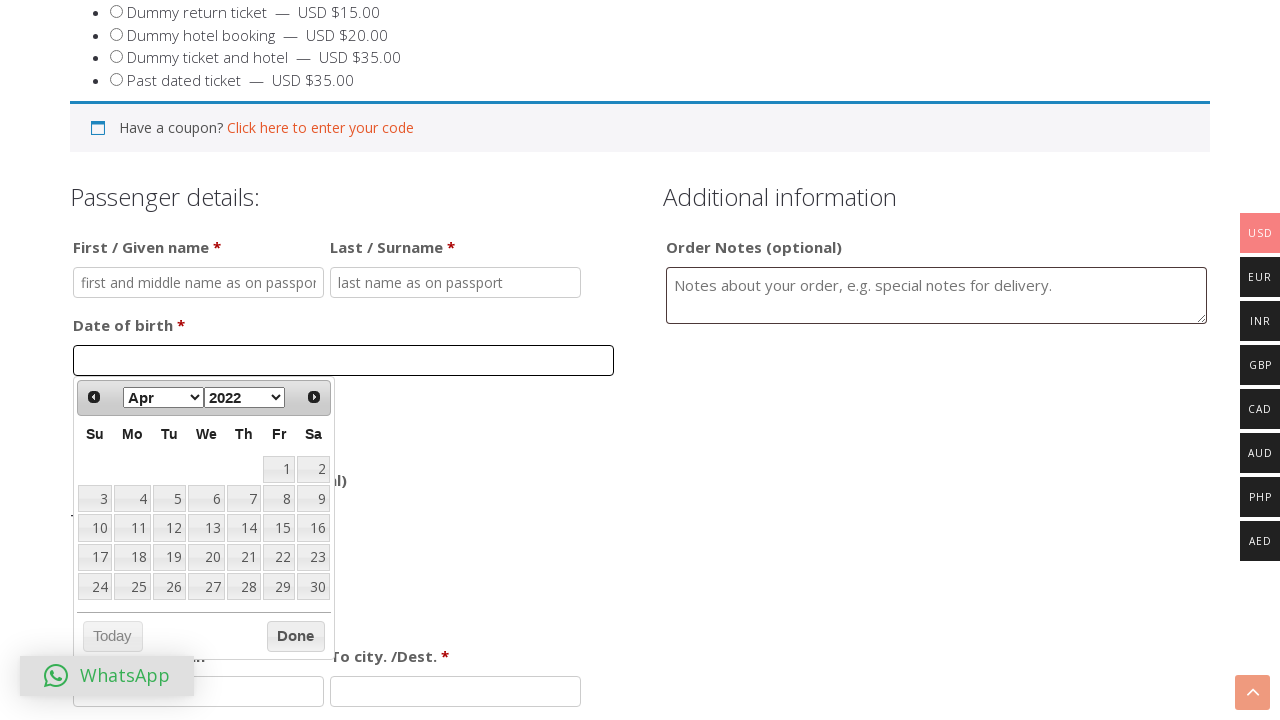

Clicked day 19 in the calendar at (169, 557) on xpath=//table[@class='ui-datepicker-calendar']/tbody/tr/td/a[text()='19']
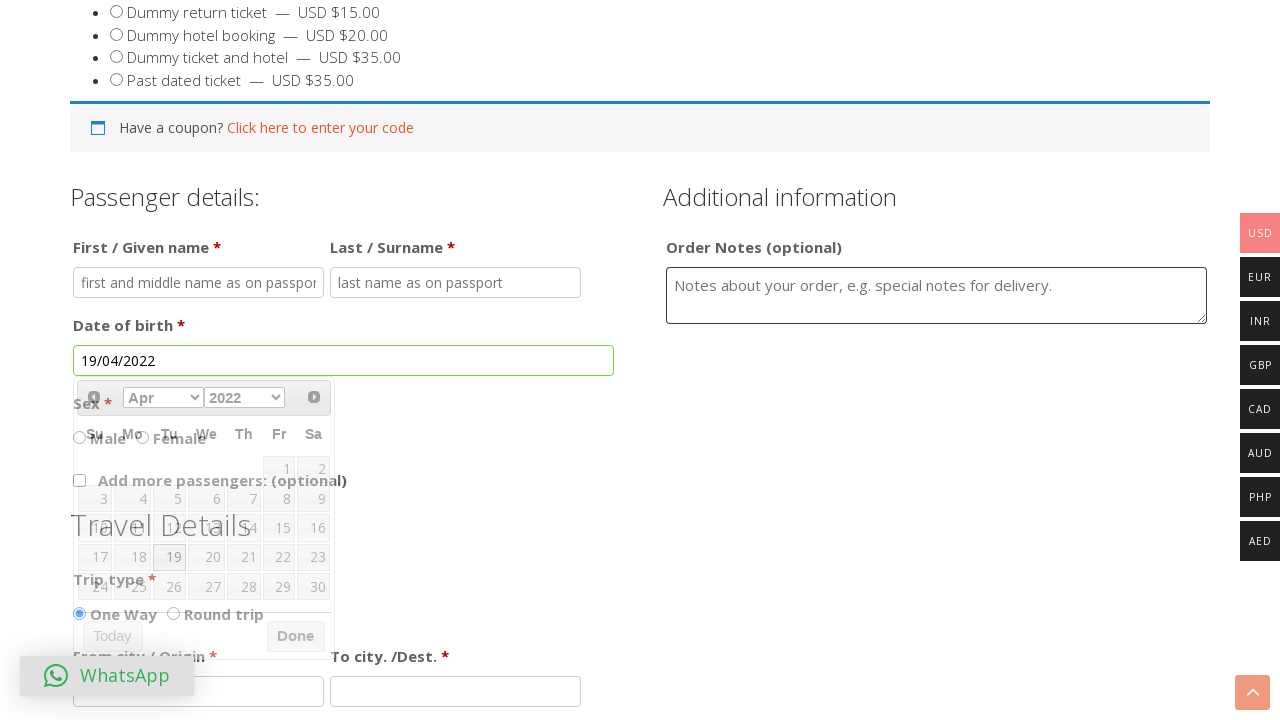

Retrieved selected date value: 
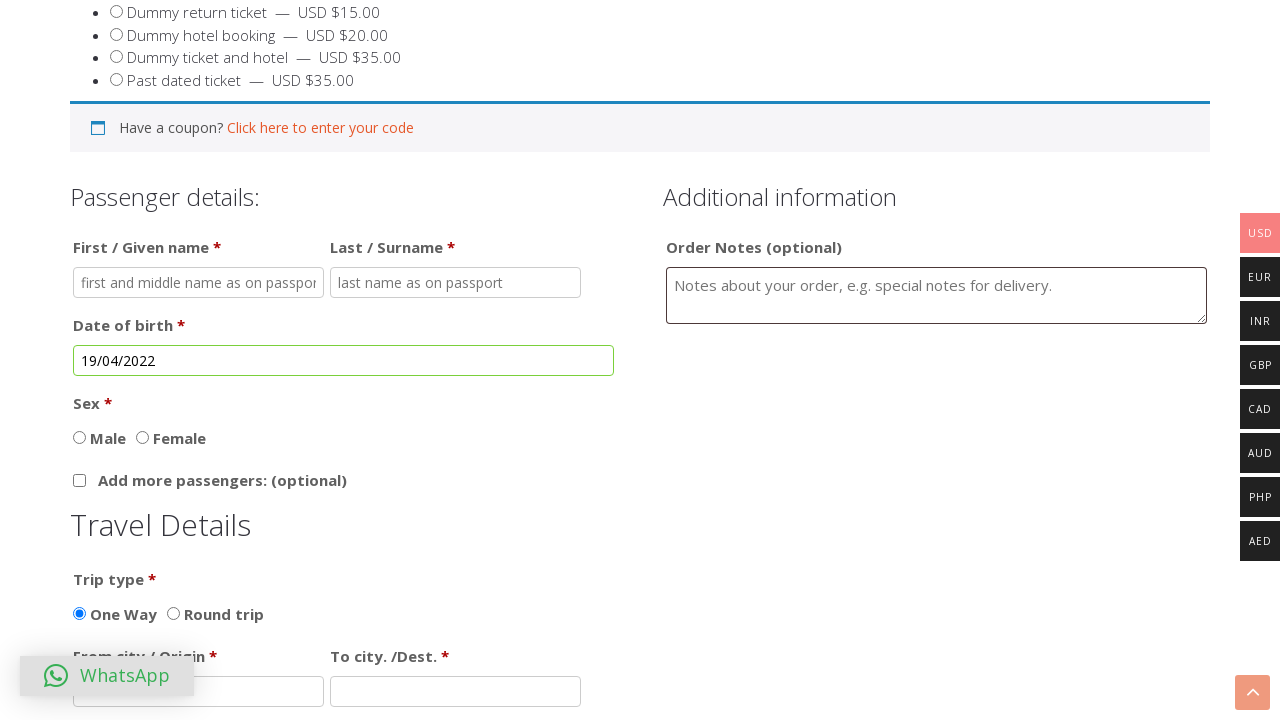

Printed selected date to console: 
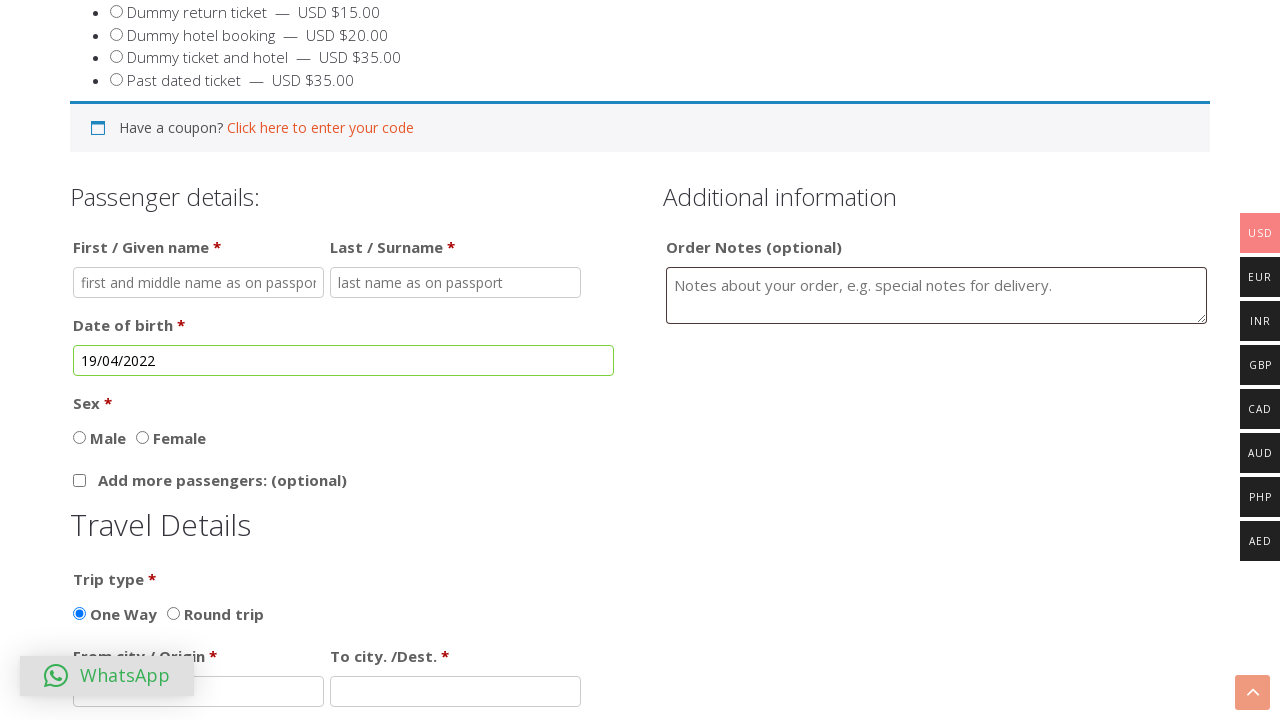

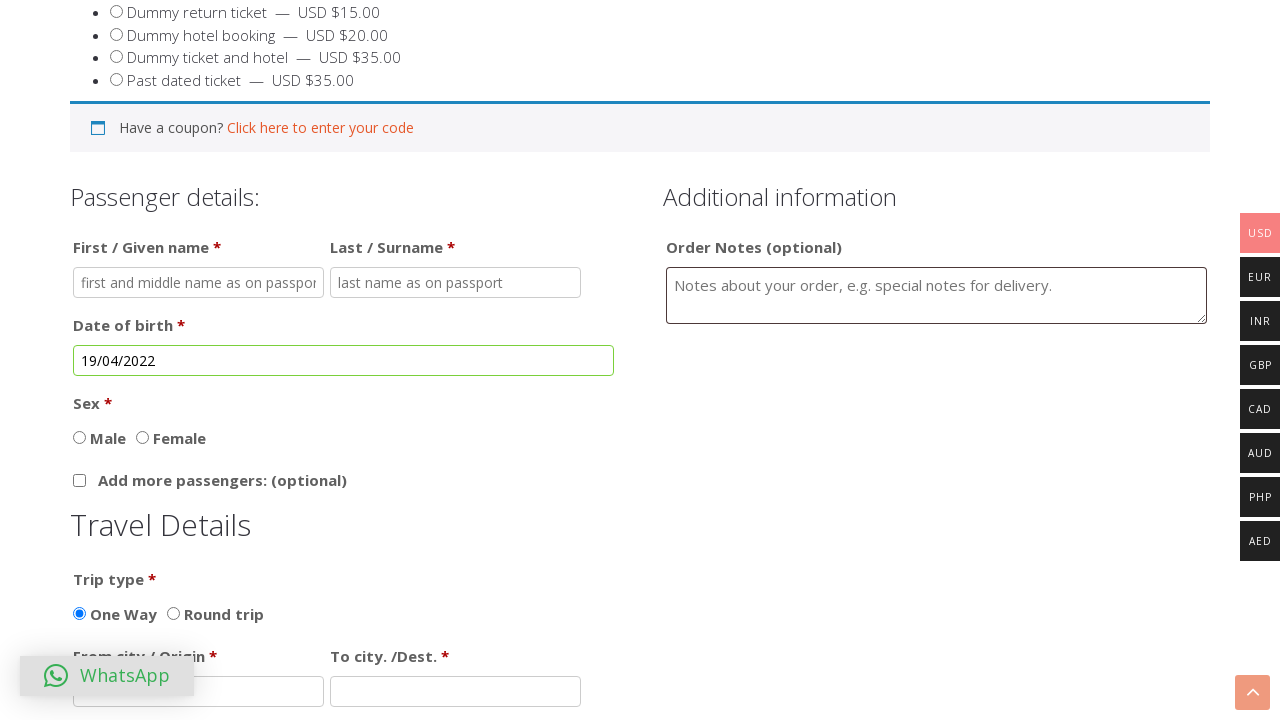